Navigates to Telerik support demos page and verifies that the footer section contains links by locating the footer element and checking for anchor tags within it.

Starting URL: https://www.telerik.com/support/demos

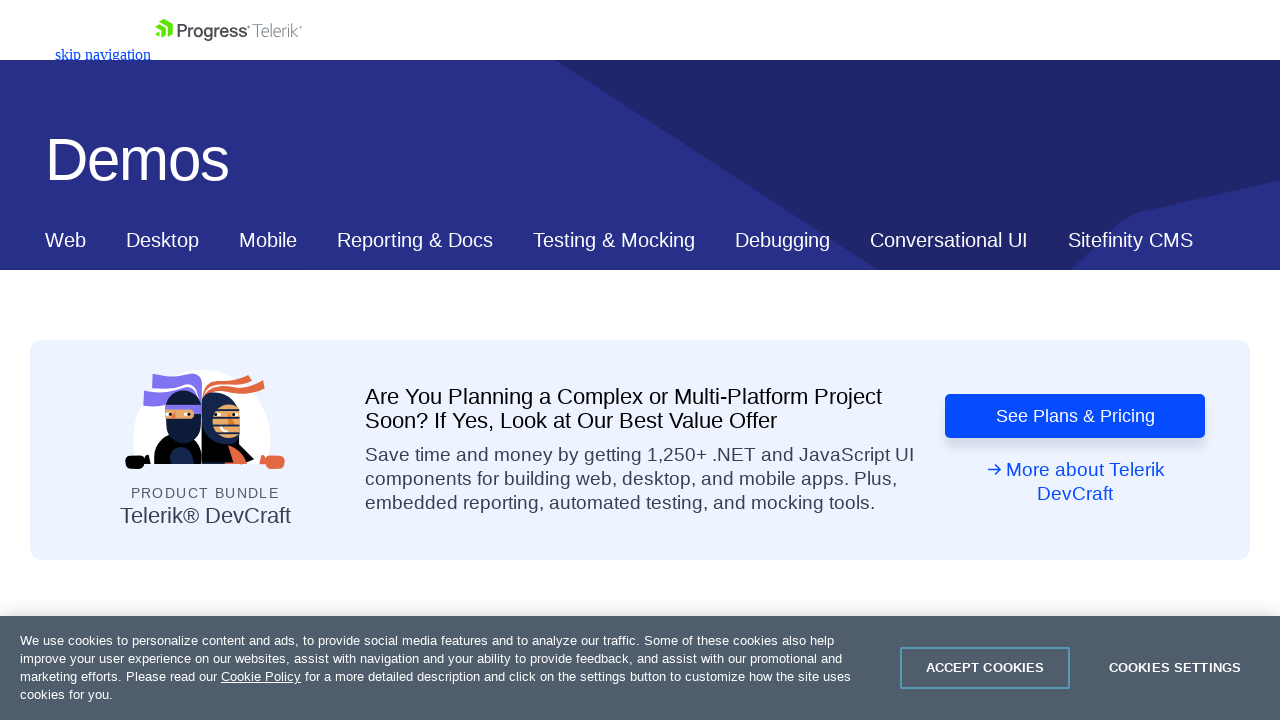

Navigated to Telerik support demos page
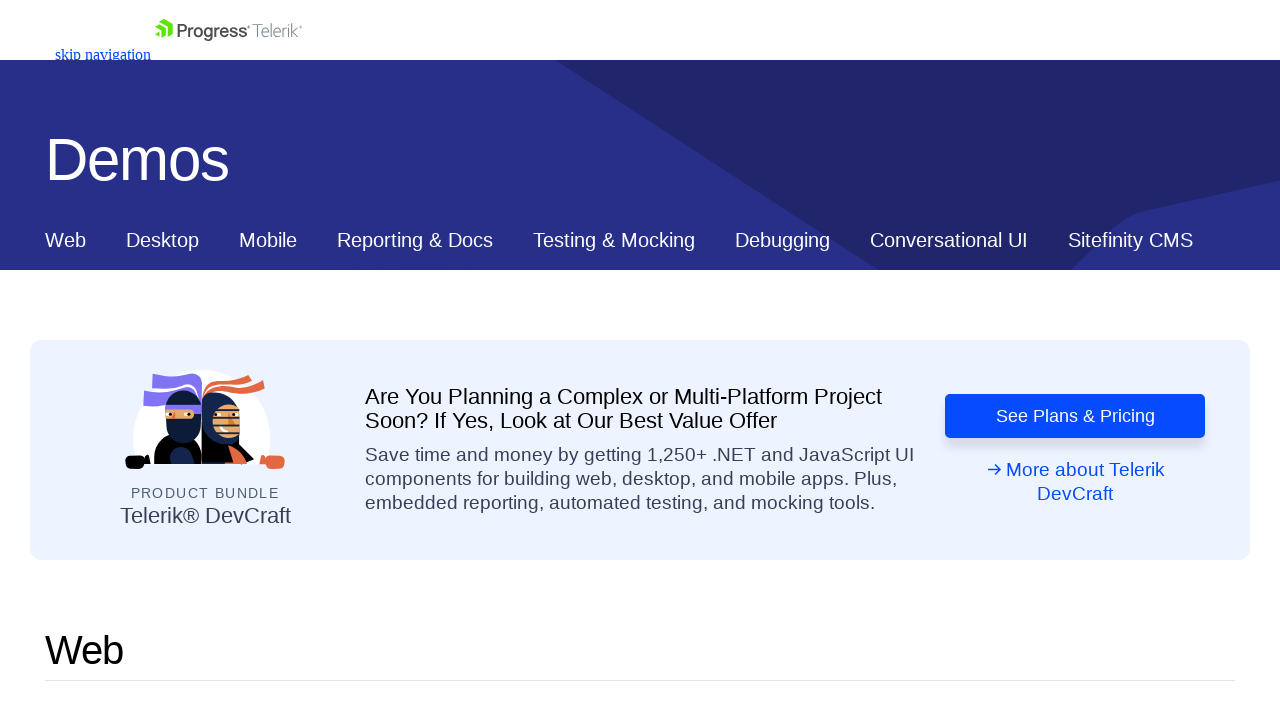

Footer element loaded and is visible
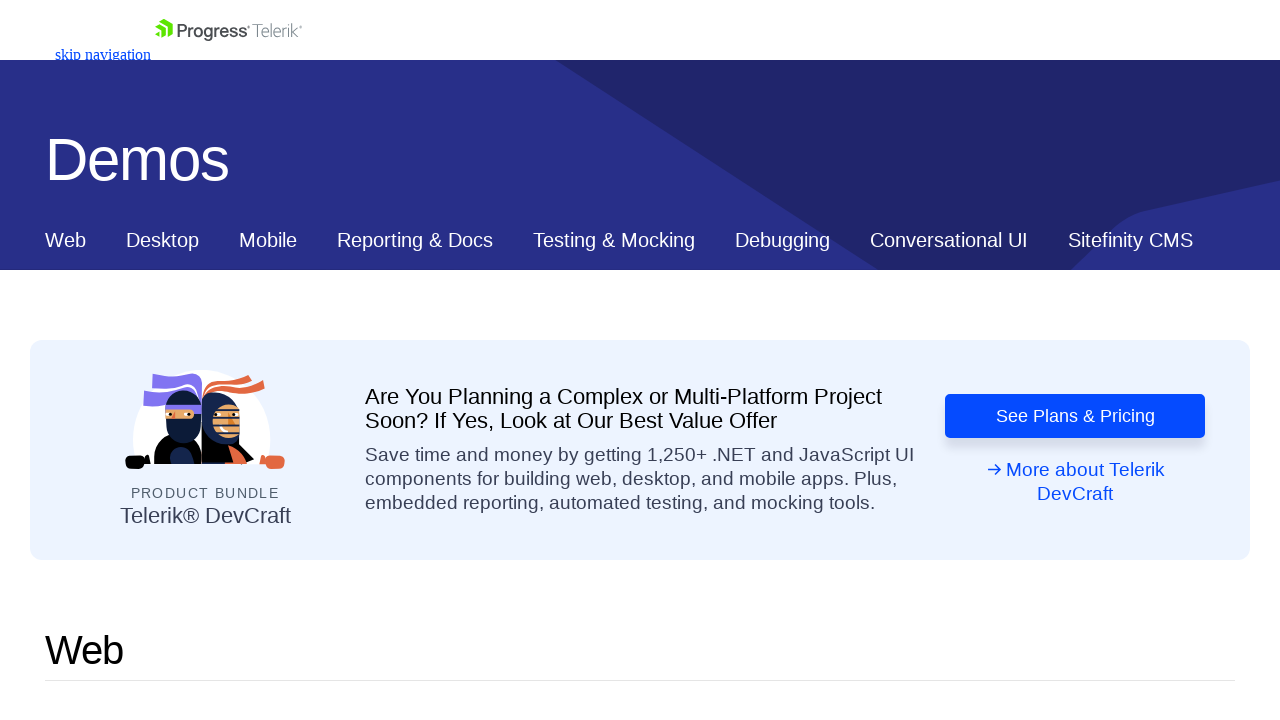

First link in footer located and ready
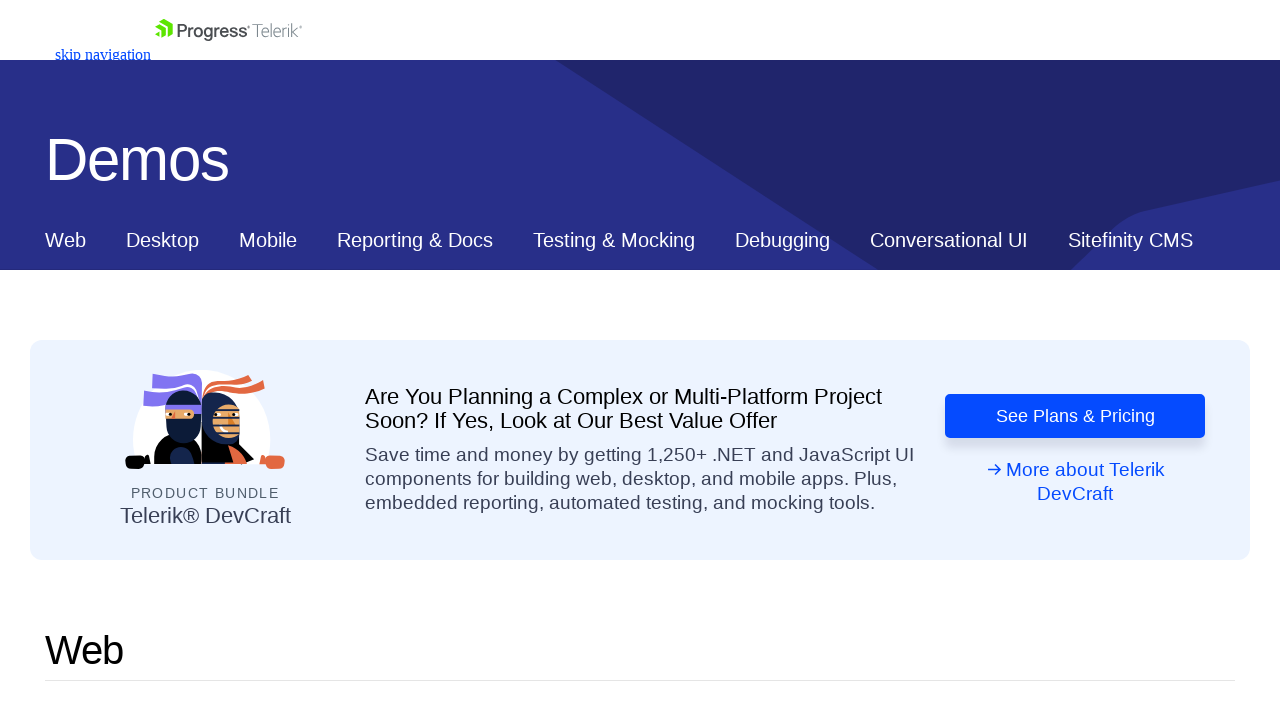

Verified footer contains one or more links
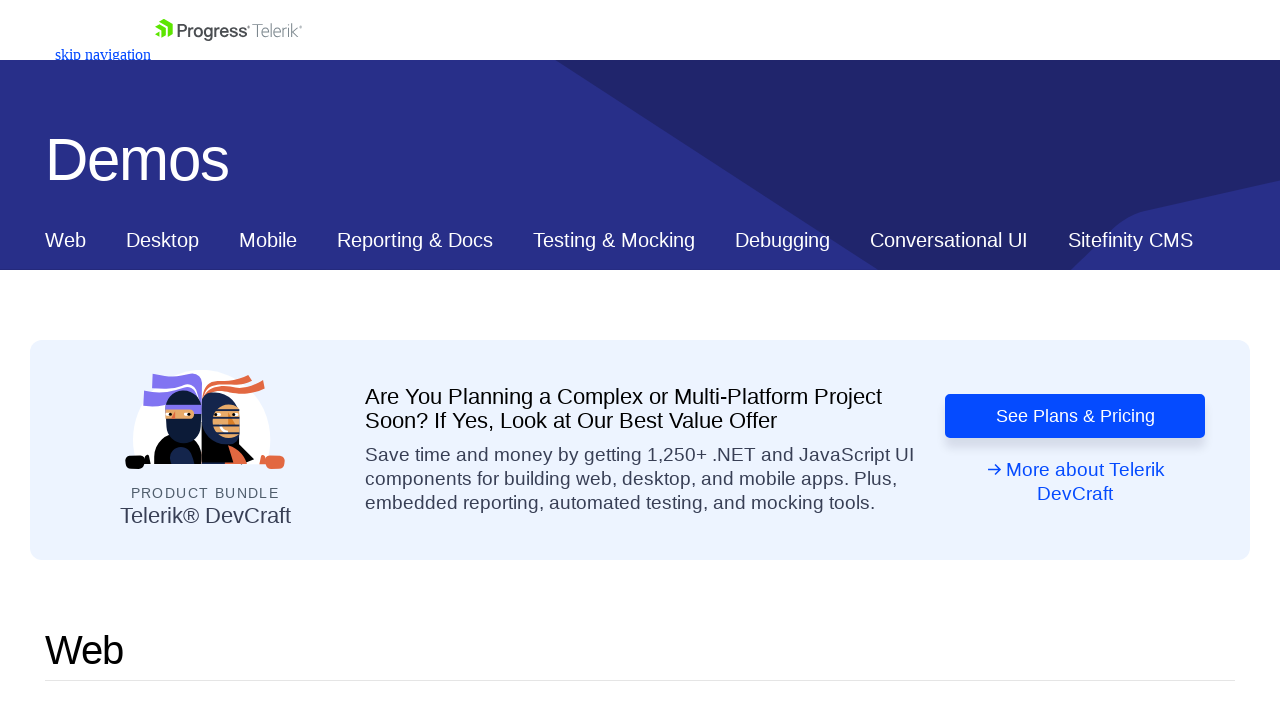

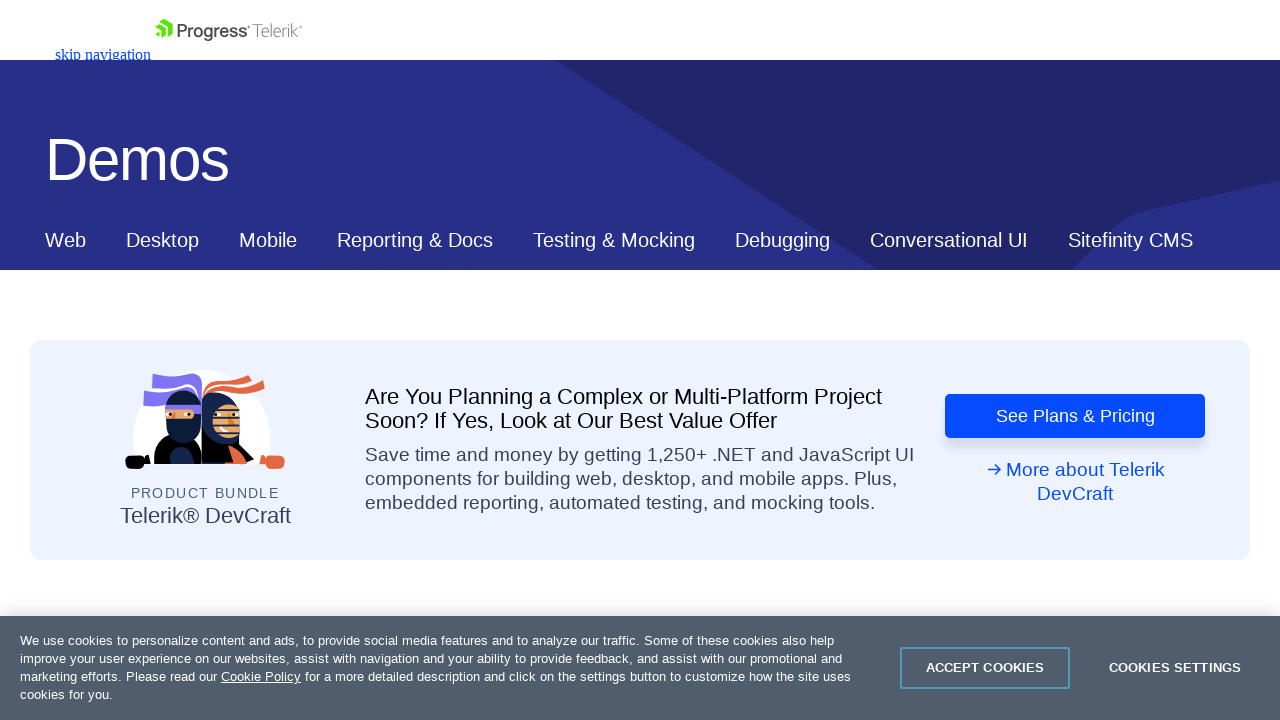